Navigates to Mars news page and waits for the news content to load

Starting URL: https://data-class-mars.s3.amazonaws.com/Mars/index.html

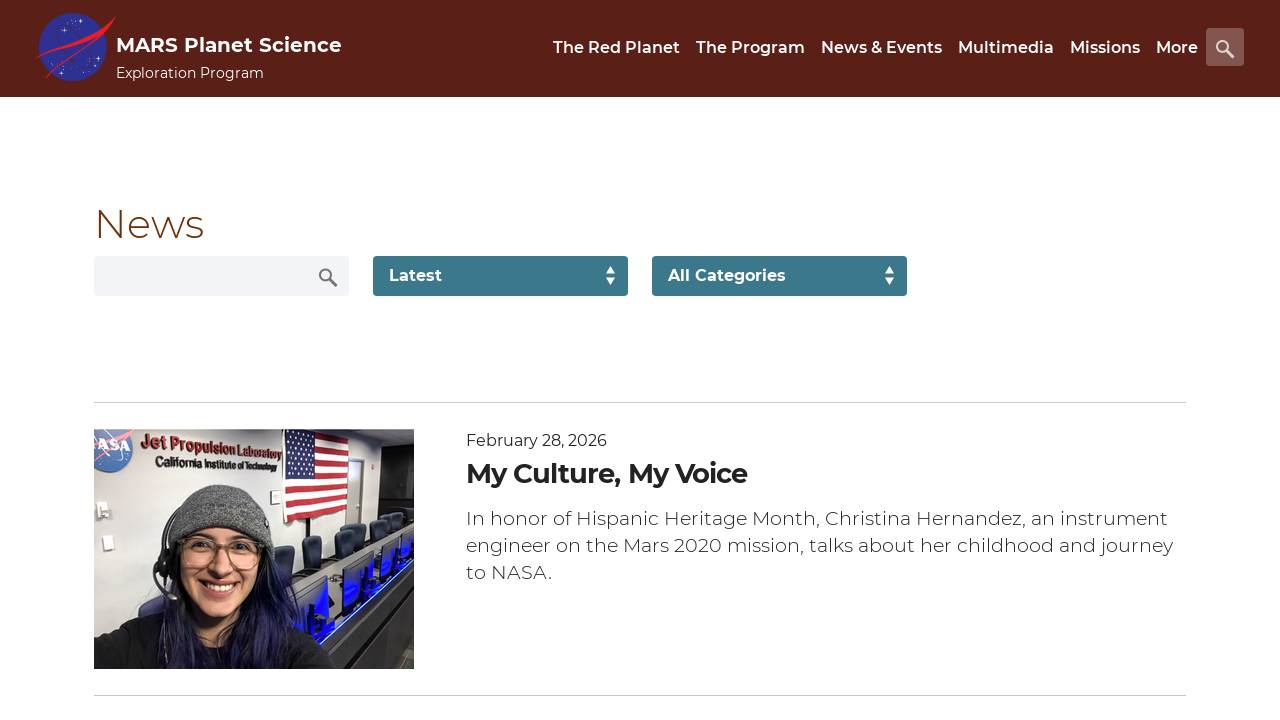

Navigated to Mars news page
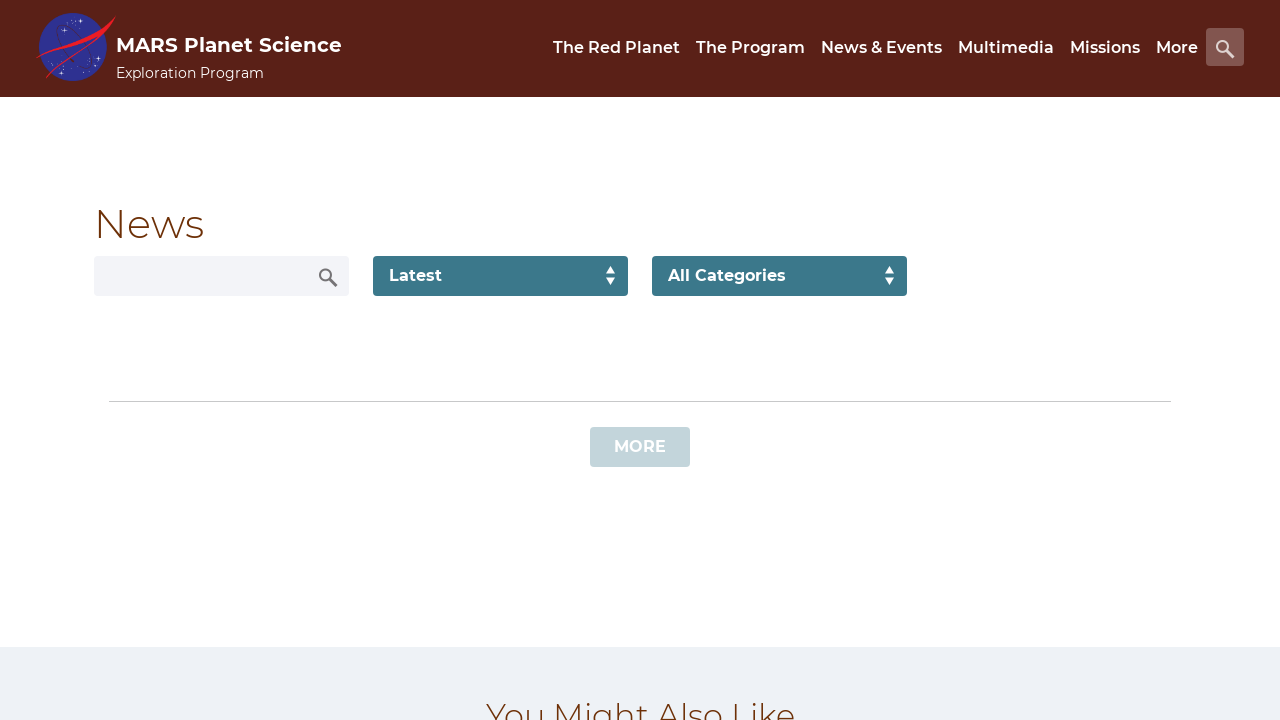

News content container loaded
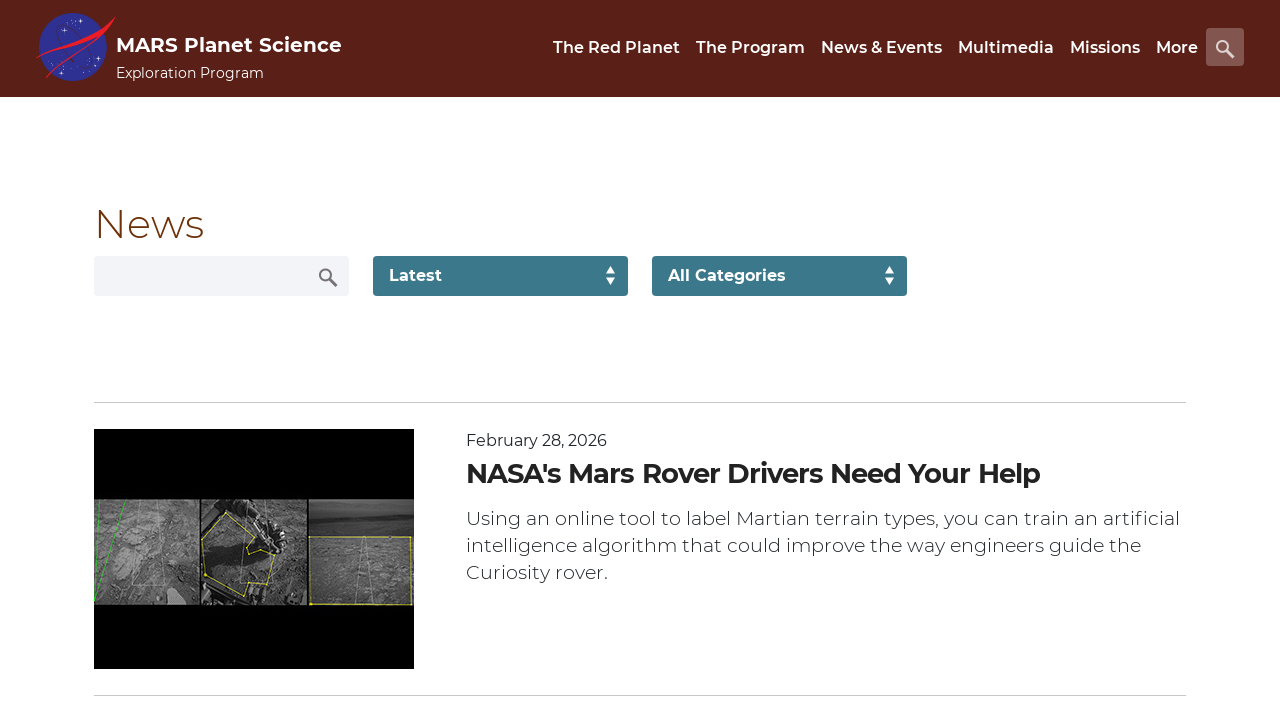

News title element is present
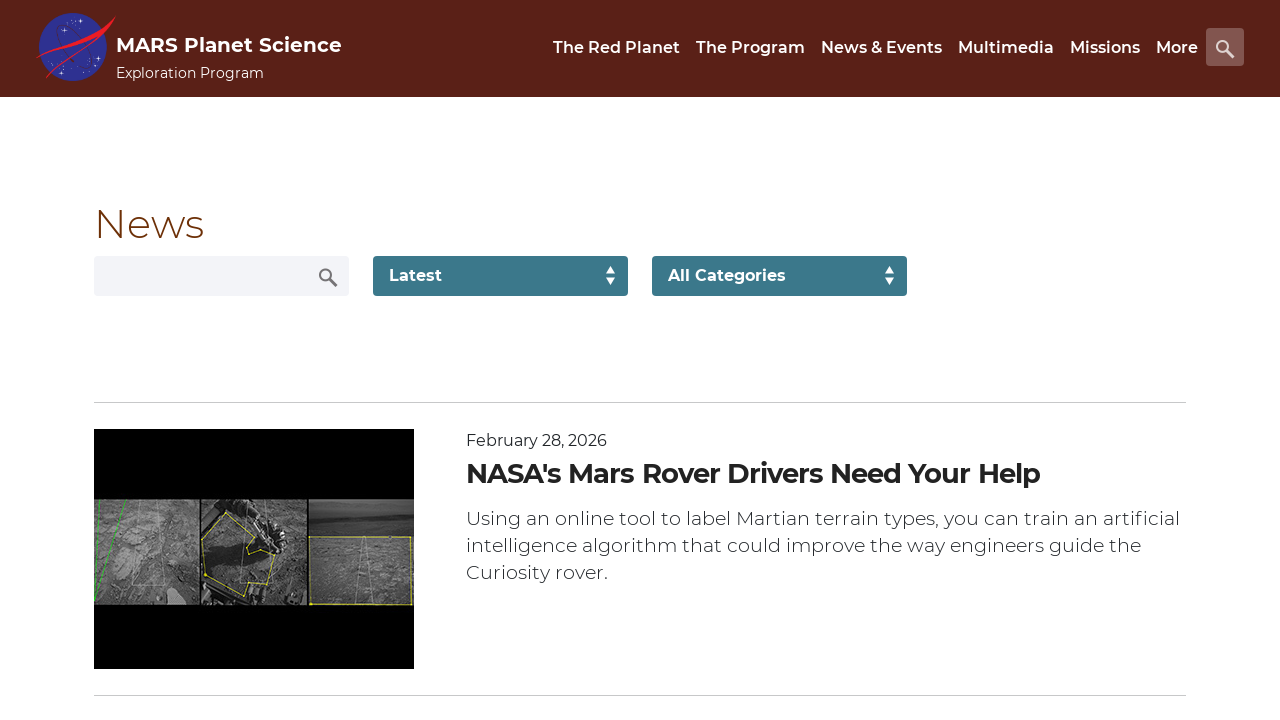

Article teaser body element is present
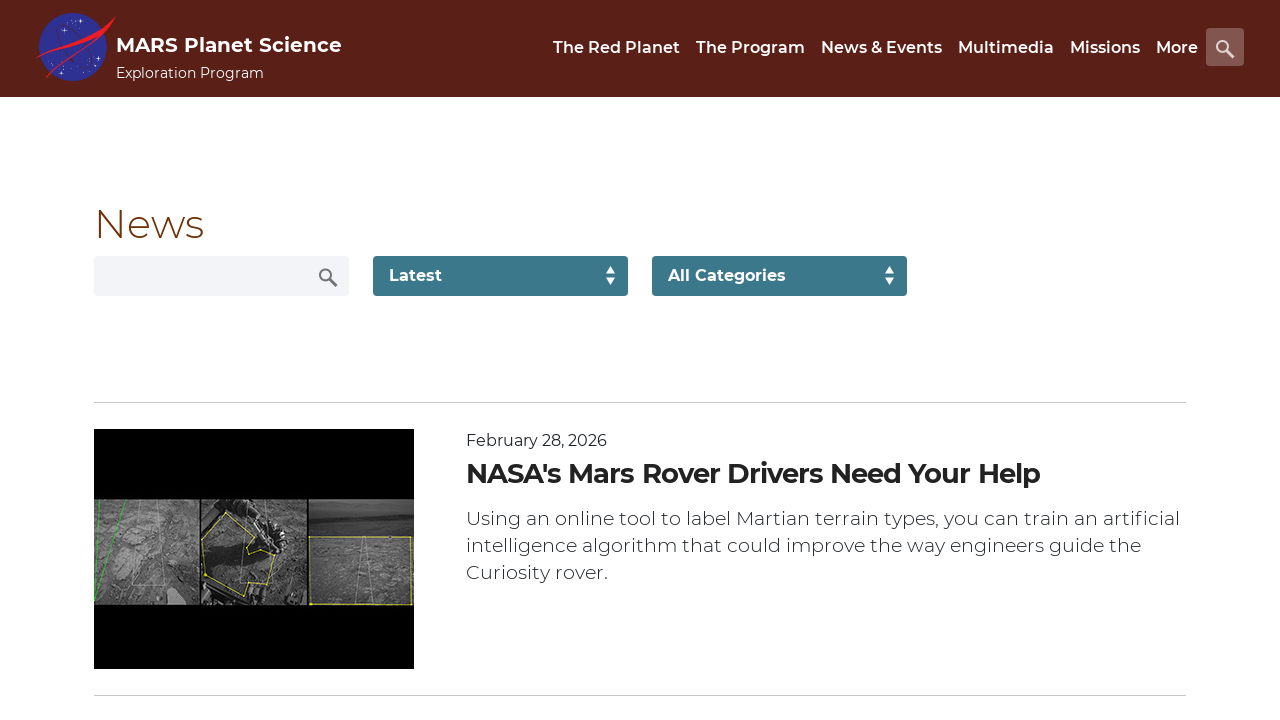

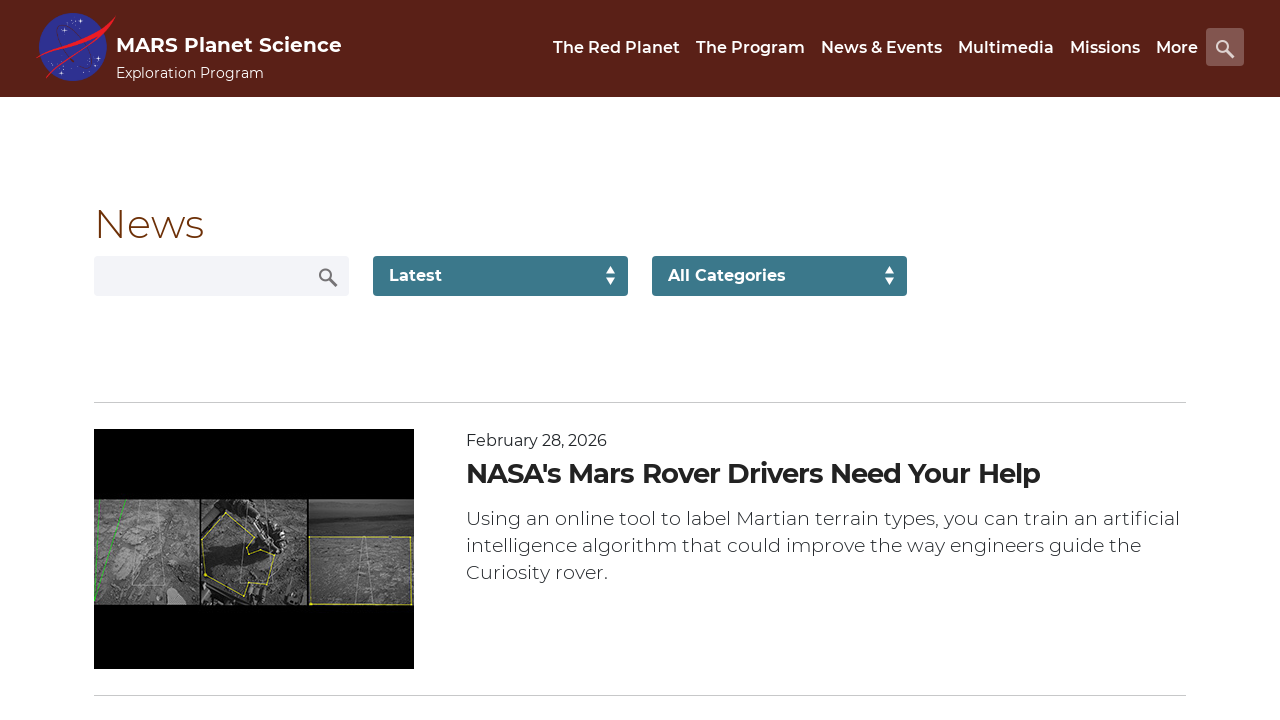